Tests the search functionality on an e-commerce site by entering "shoes" in the search input field and clicking the search button, then verifying the page behavior.

Starting URL: https://loving-hermann-e2094b.netlify.app/

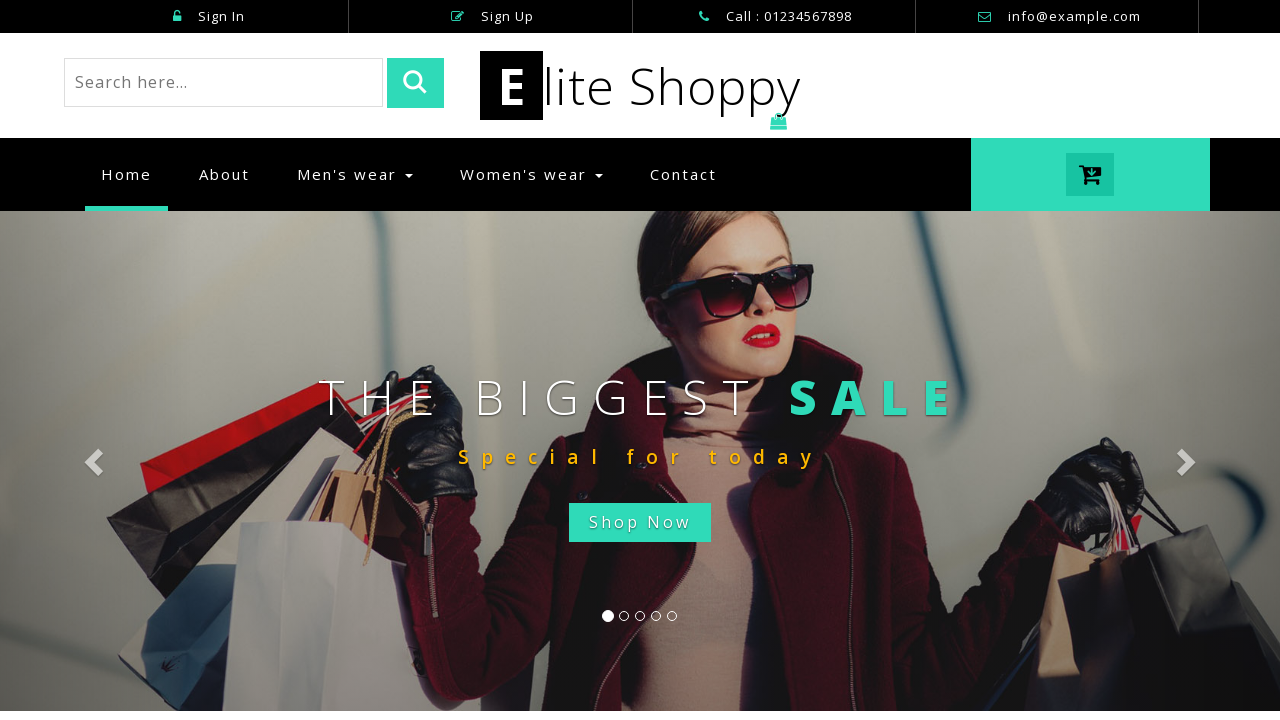

Clicked on the search input field at (223, 83) on xpath=//div[@class='col-md-4 header-middle']/form[1]/input[1]
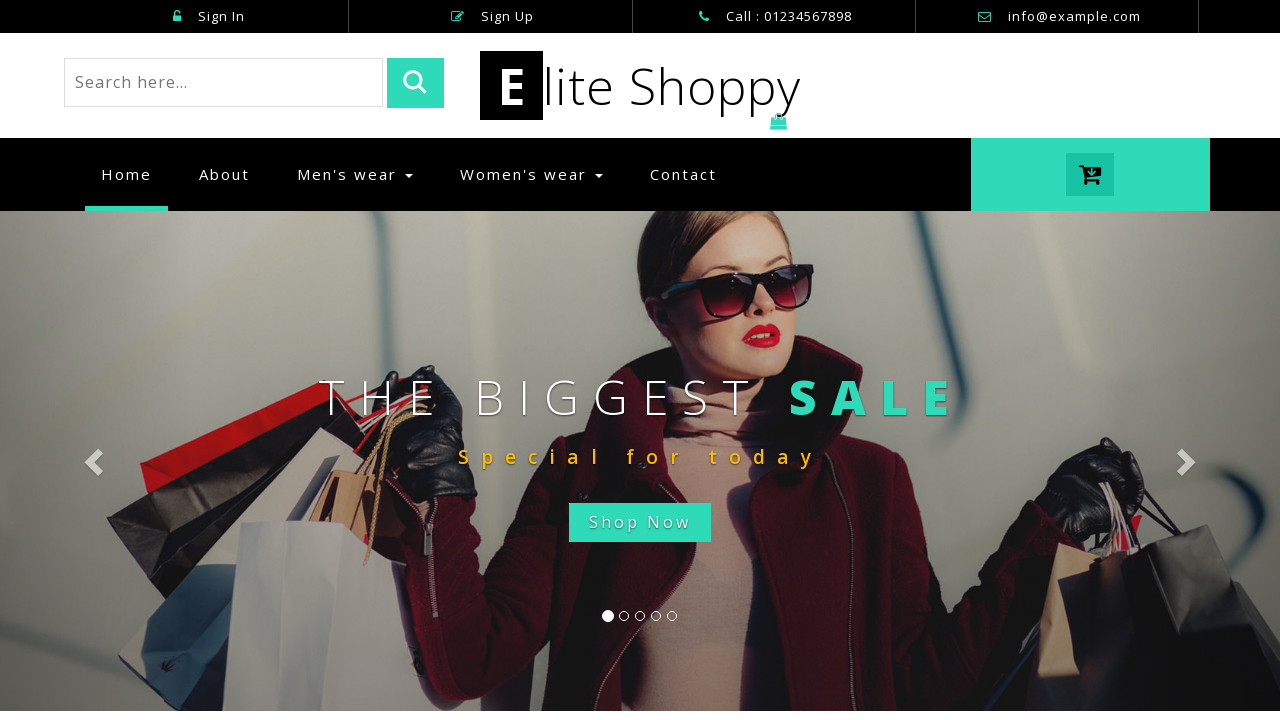

Entered 'shoes' in the search field on xpath=//div[@class='col-md-4 header-middle']/form[1]/input[1]
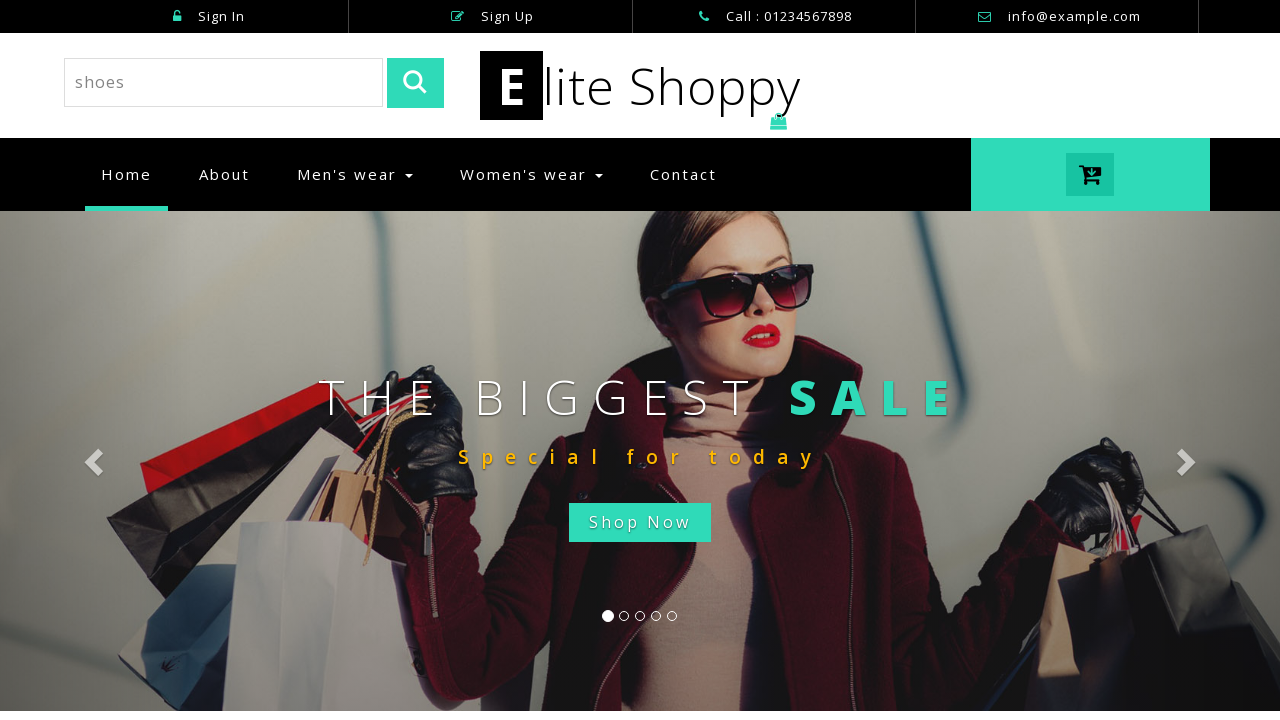

Clicked the search button to submit the search at (416, 83) on xpath=//div[@class='col-md-4 header-middle']/form[1]/input[2]
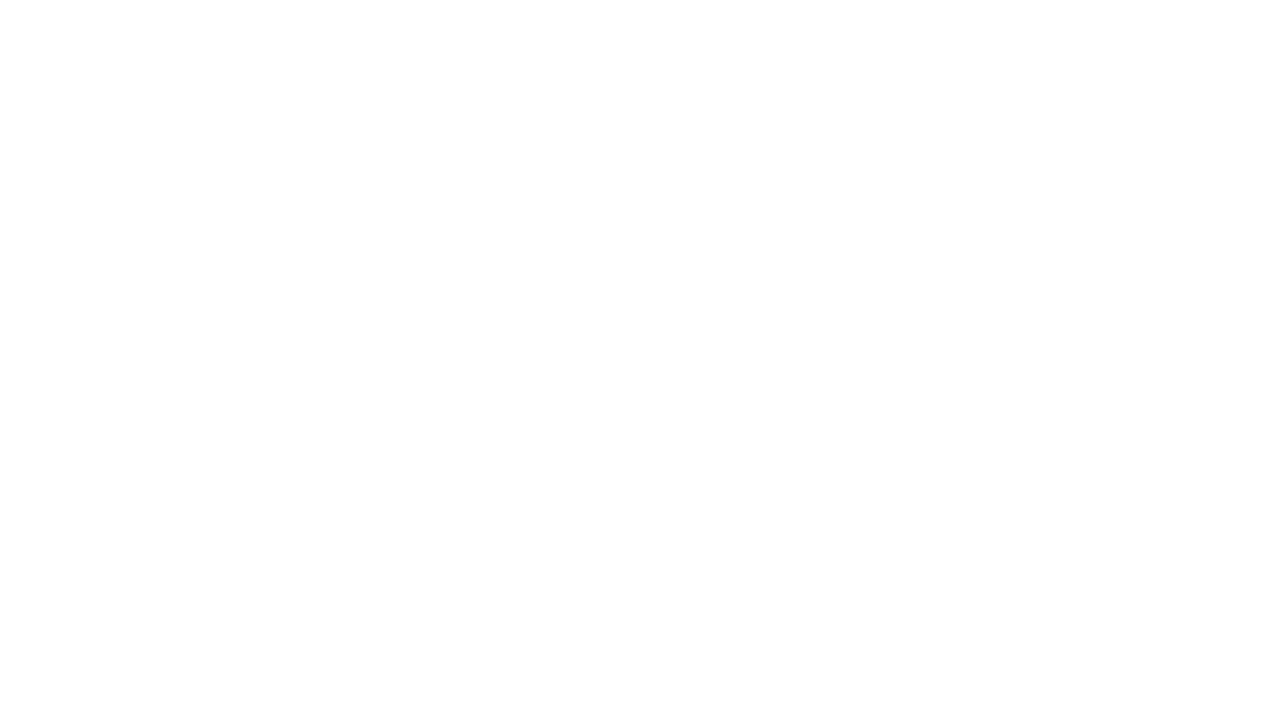

Page finished loading after search submission
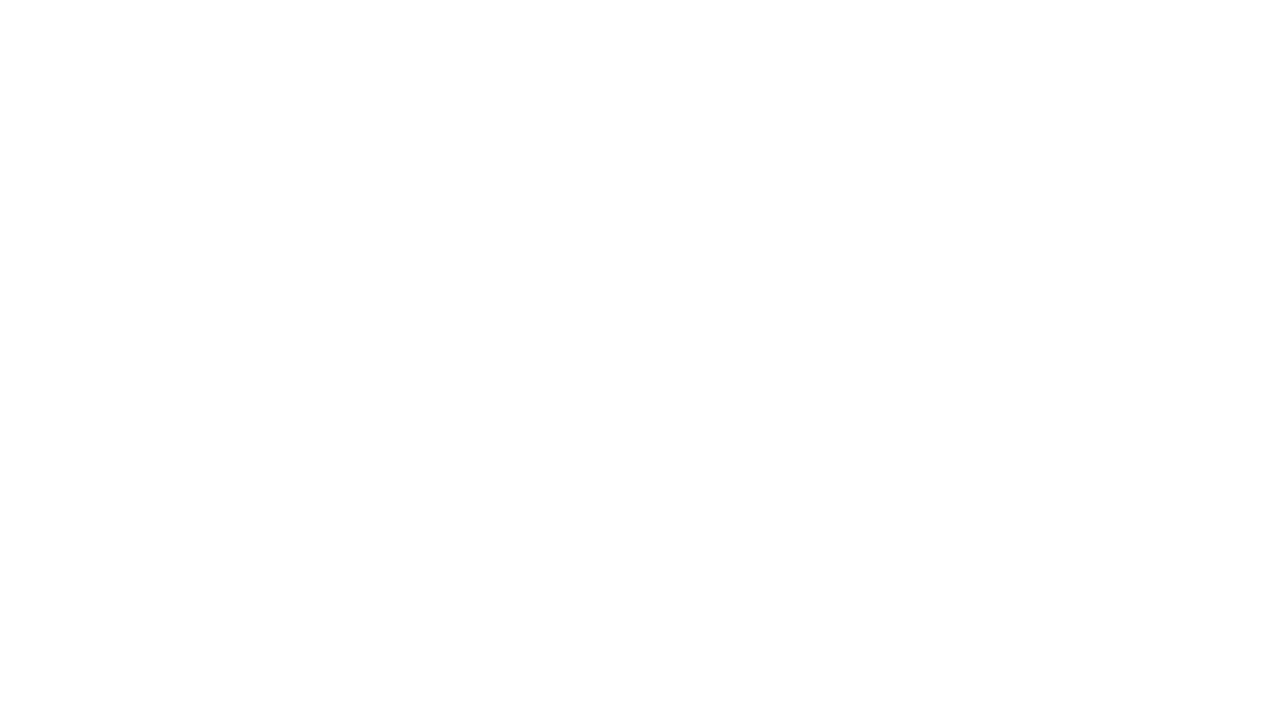

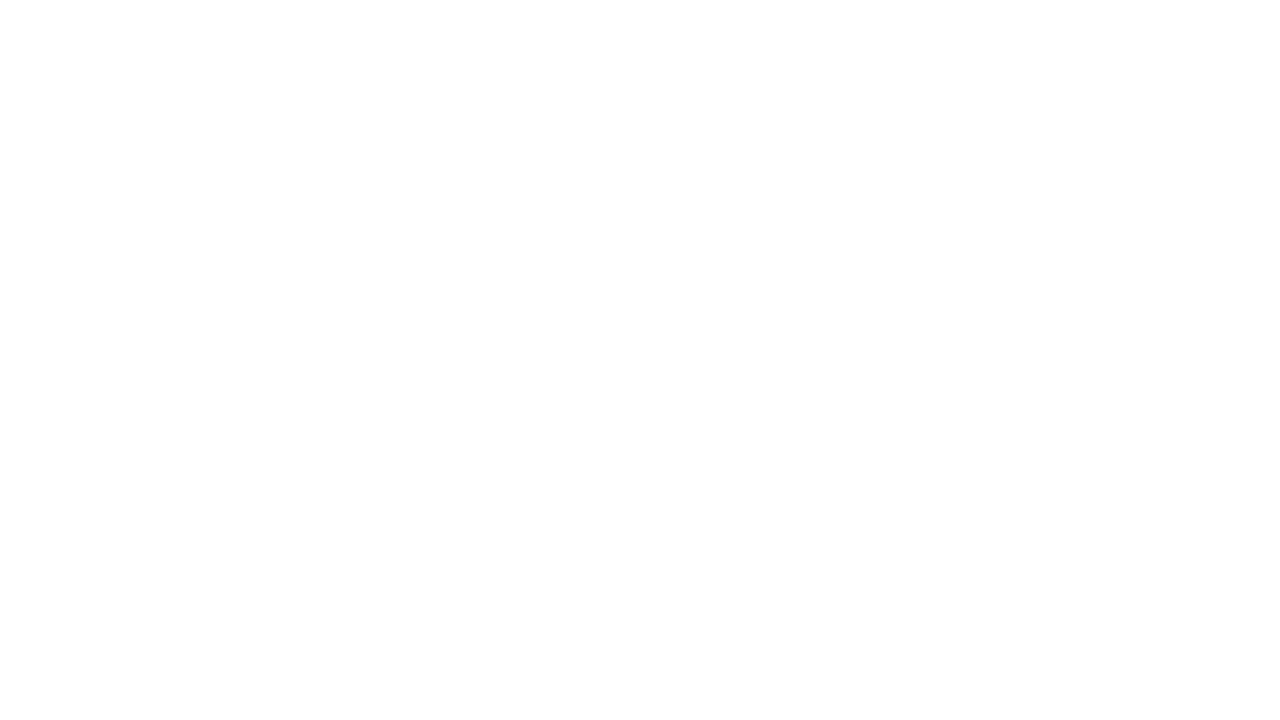